Tests interaction with a multi-select dropdown by selecting options by index and value, then deselecting all options

Starting URL: https://omayo.blogspot.com/

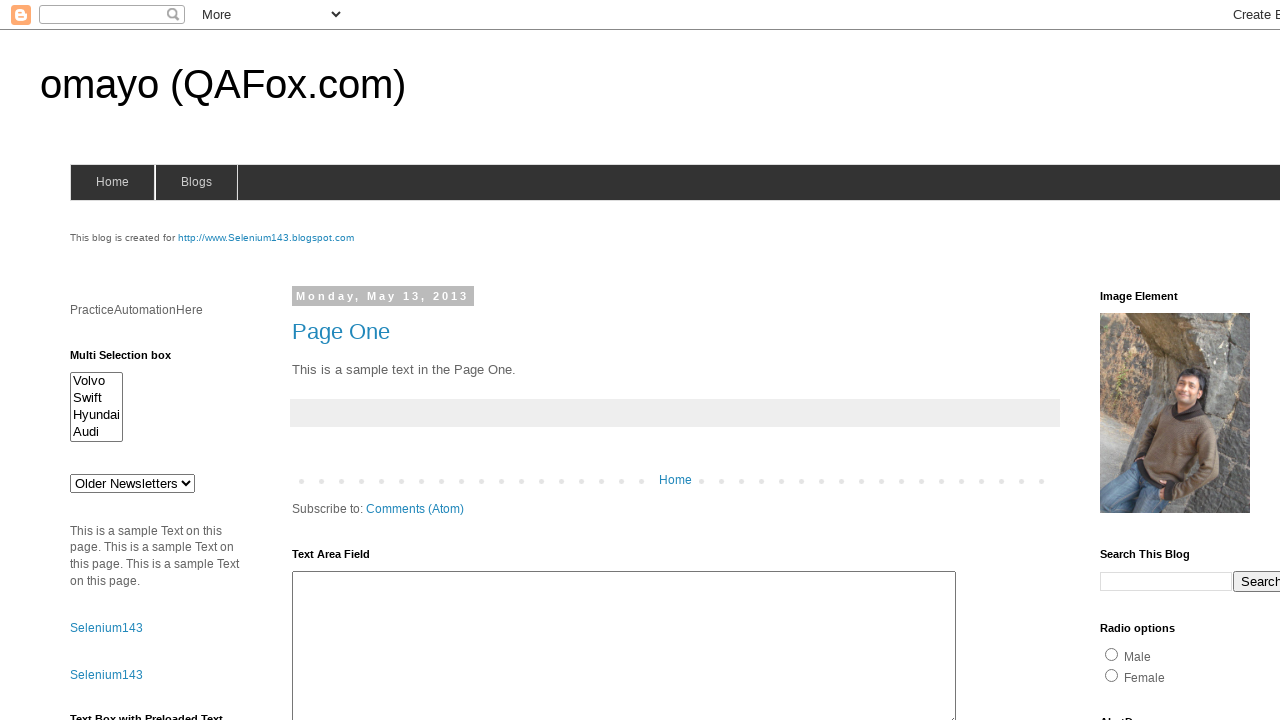

Located multi-select dropdown element with id 'multiselect1'
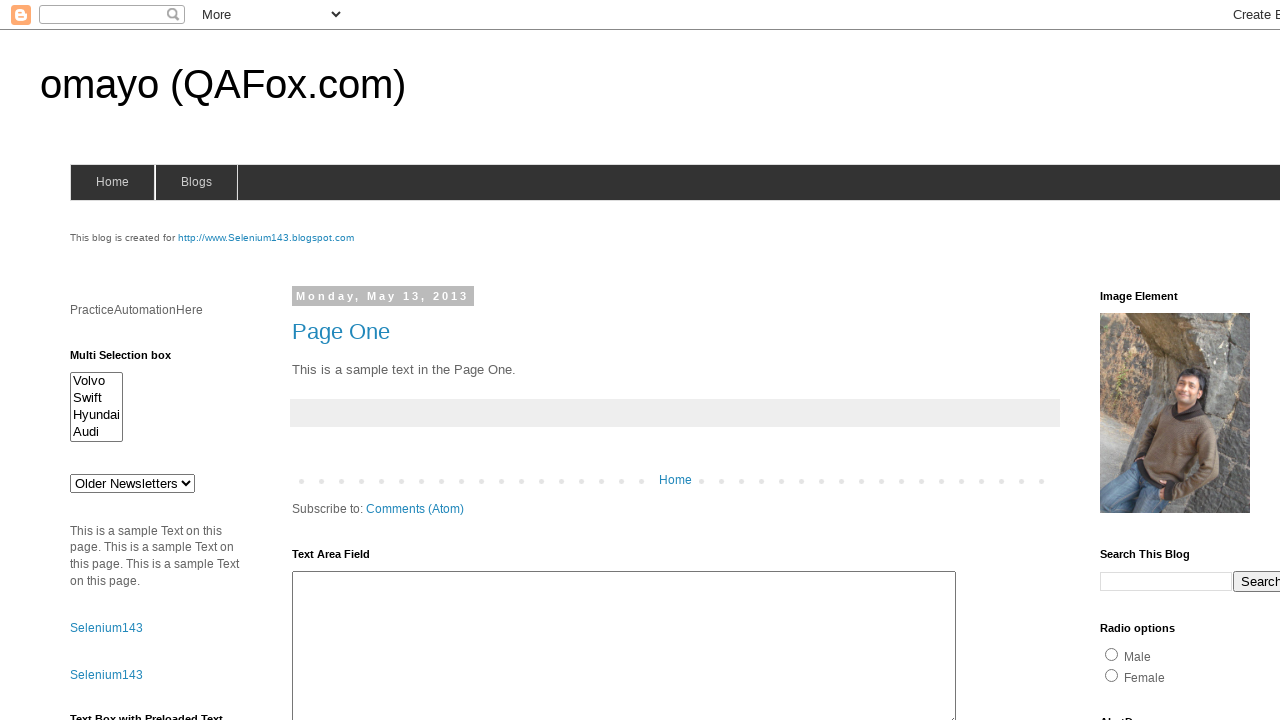

Selected first option (Volvo) by index from multi-select dropdown on #multiselect1
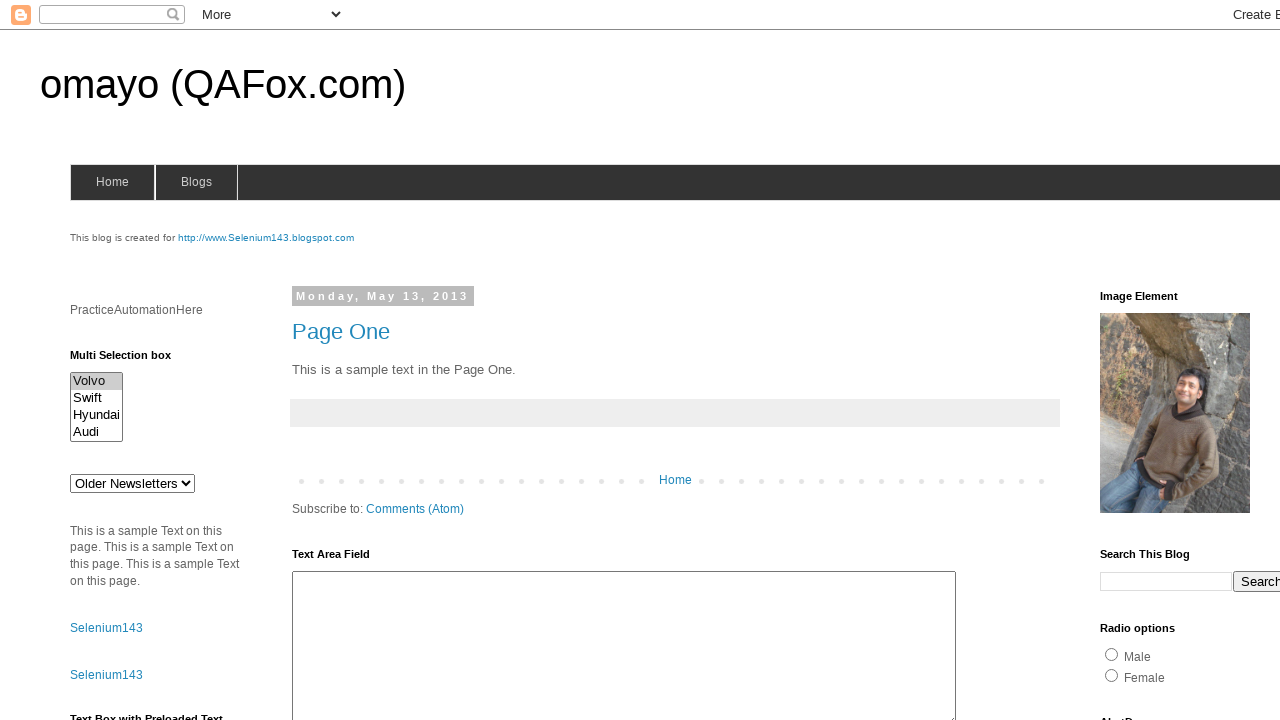

Selected Audi option by value 'audix' from multi-select dropdown on #multiselect1
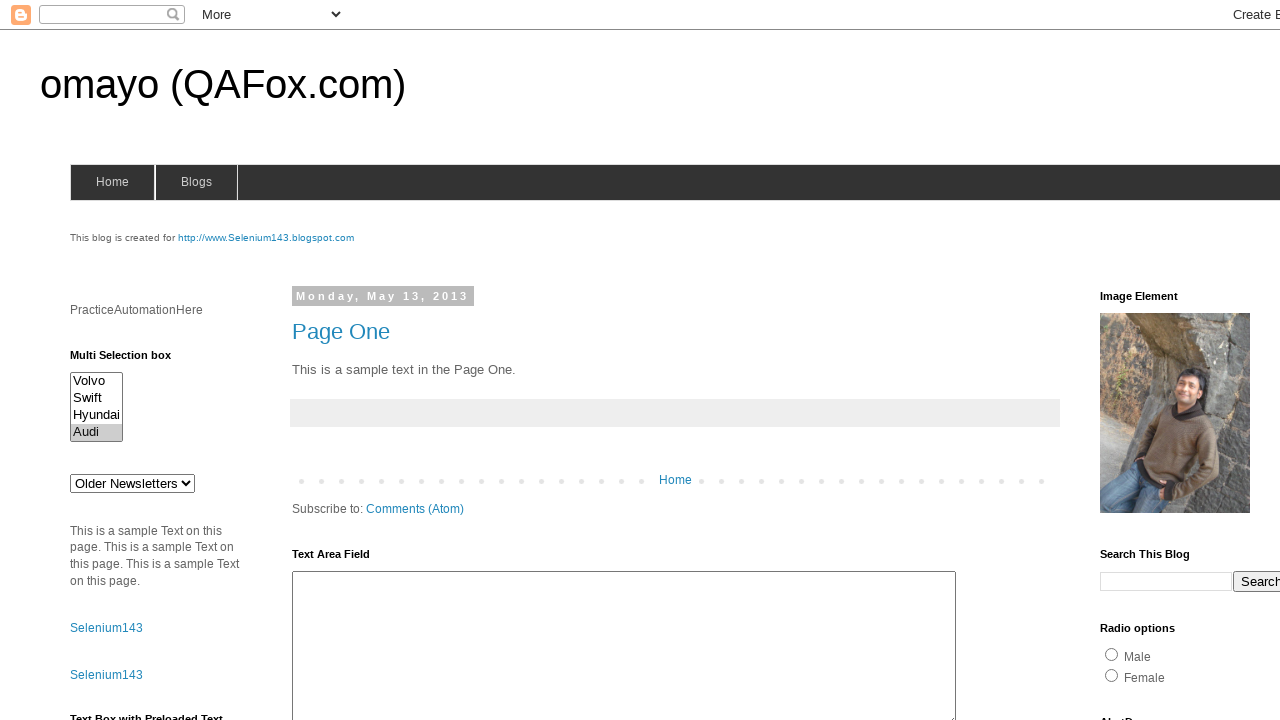

Waited 2 seconds to observe selections
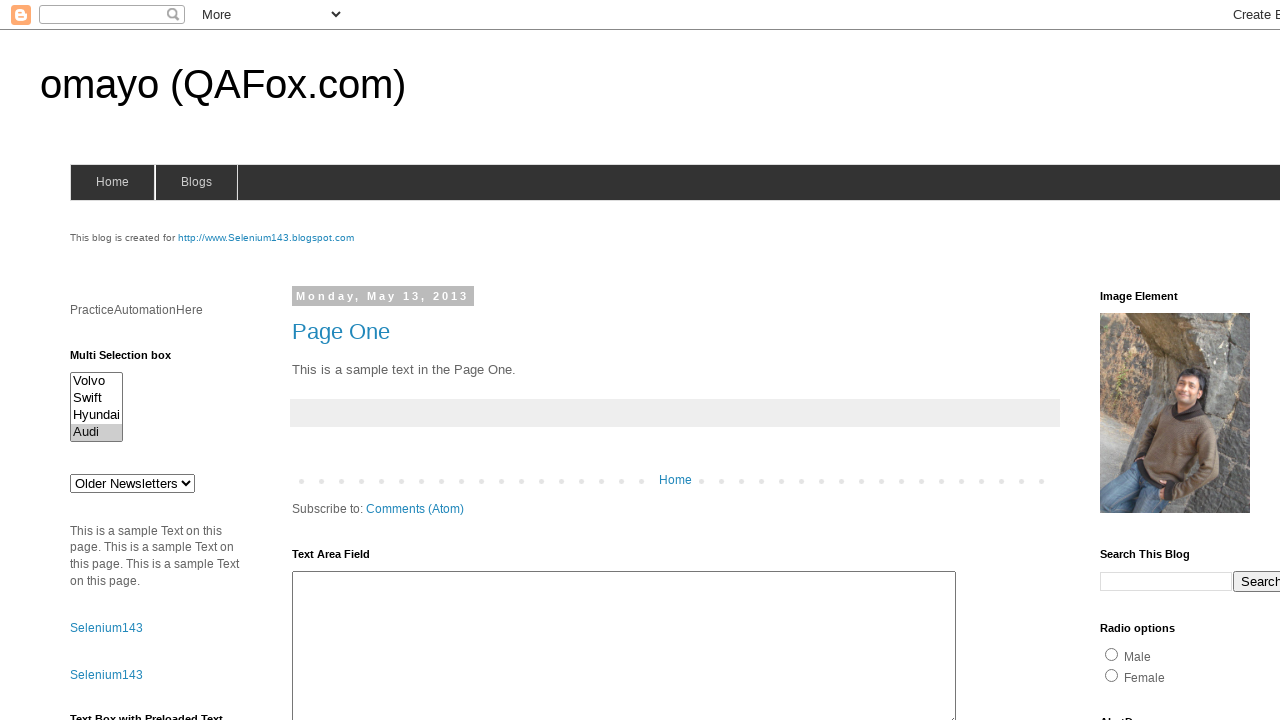

Deselected all options from multi-select dropdown on #multiselect1
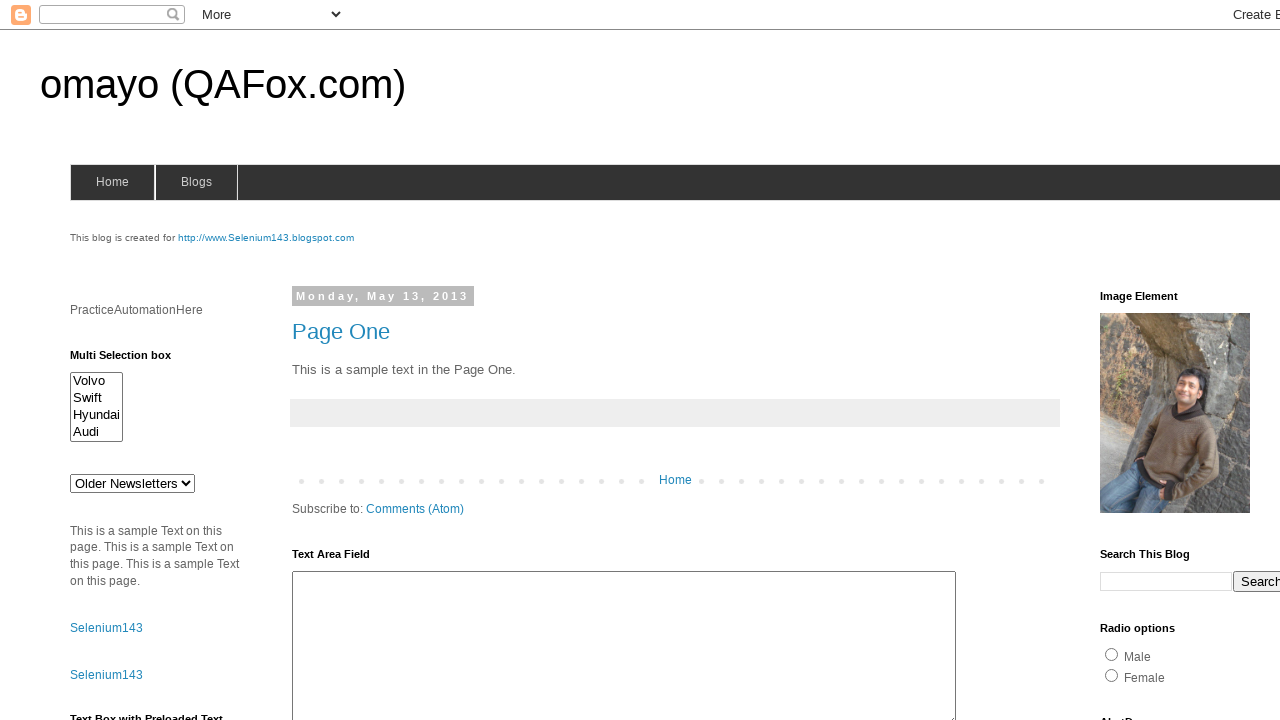

Waited 2 seconds after deselecting all options
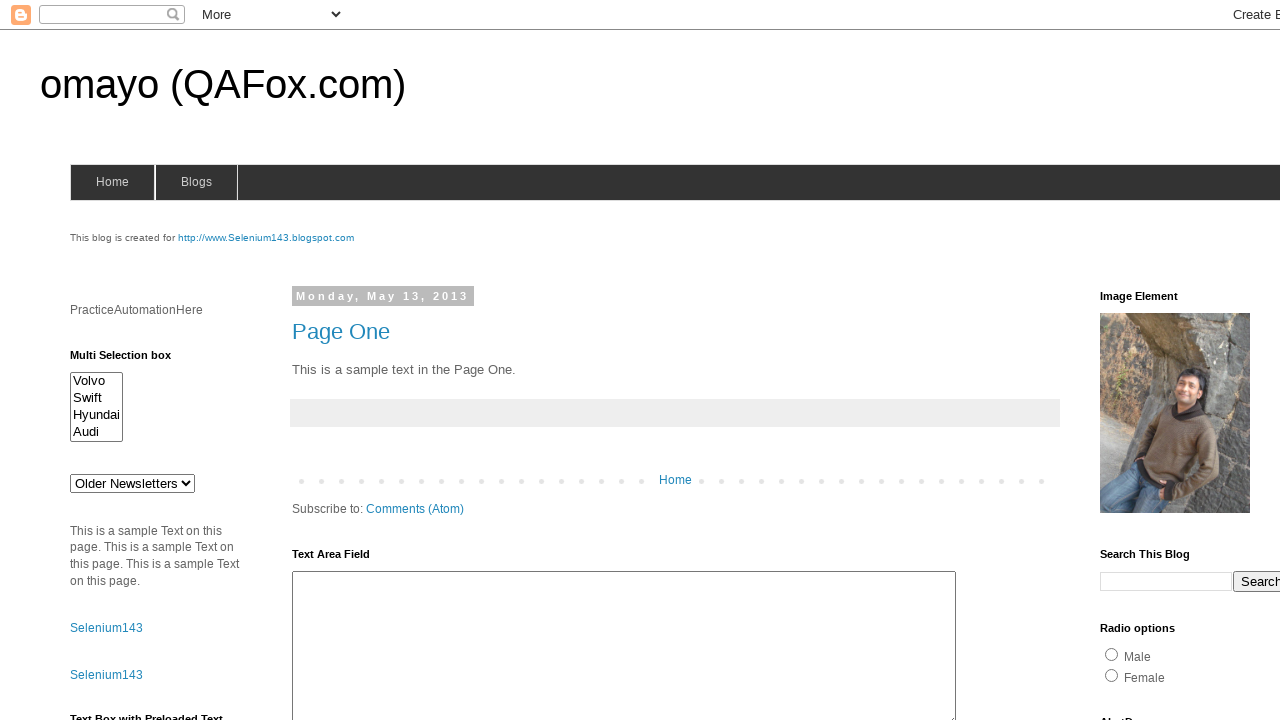

Retrieved text content of third option: 'Hyundai
  '
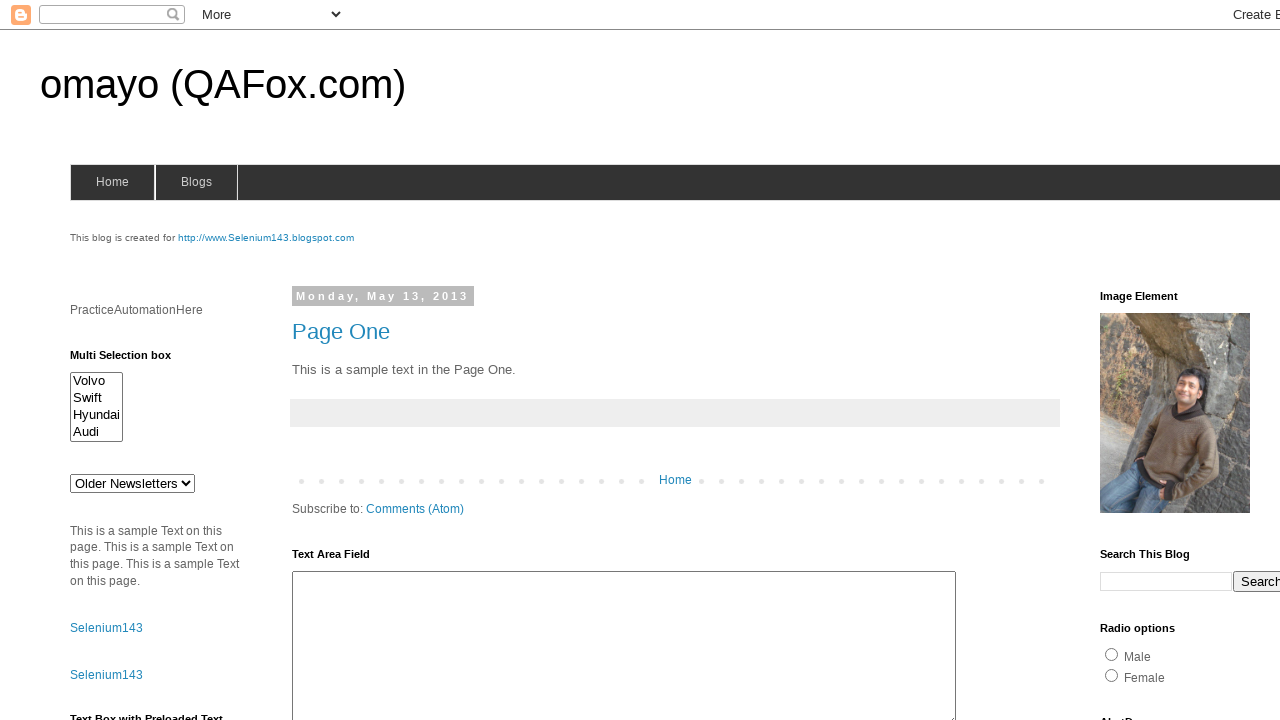

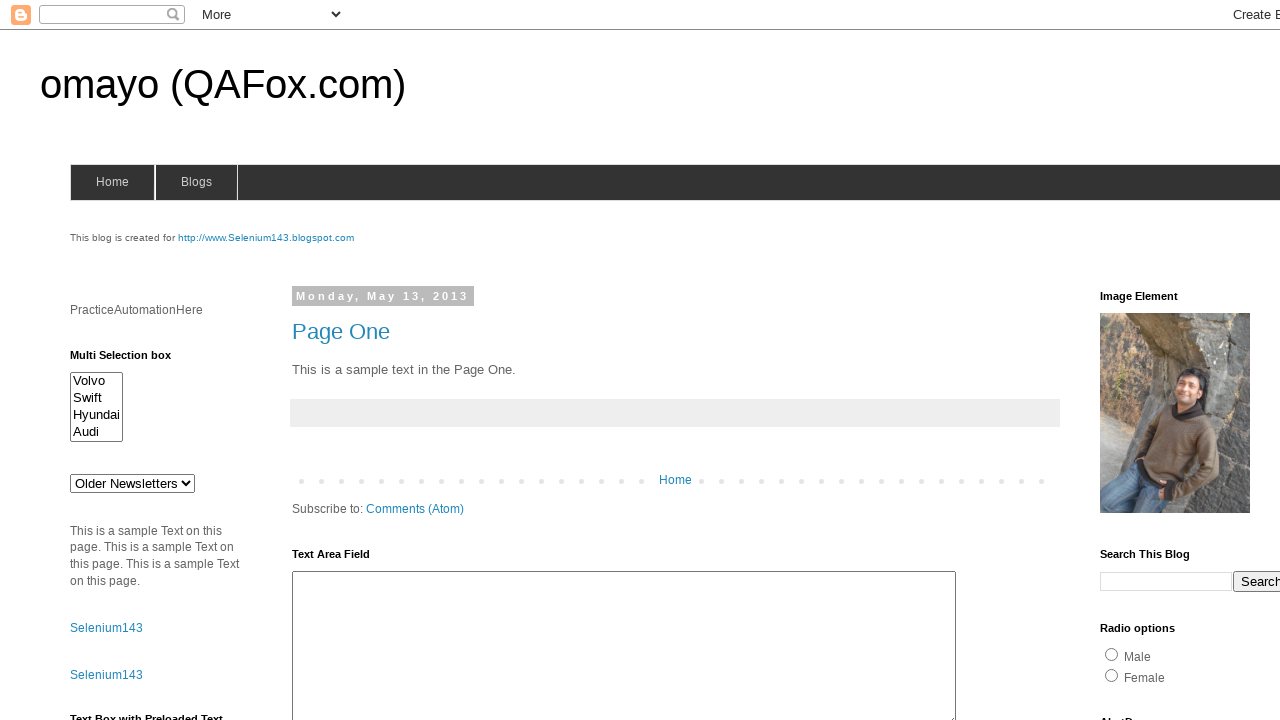